Tests window handling functionality by clicking a button that opens a new window, switching to the new window, and then closing it and returning to the original page

Starting URL: https://demo.automationtesting.in/Windows.html

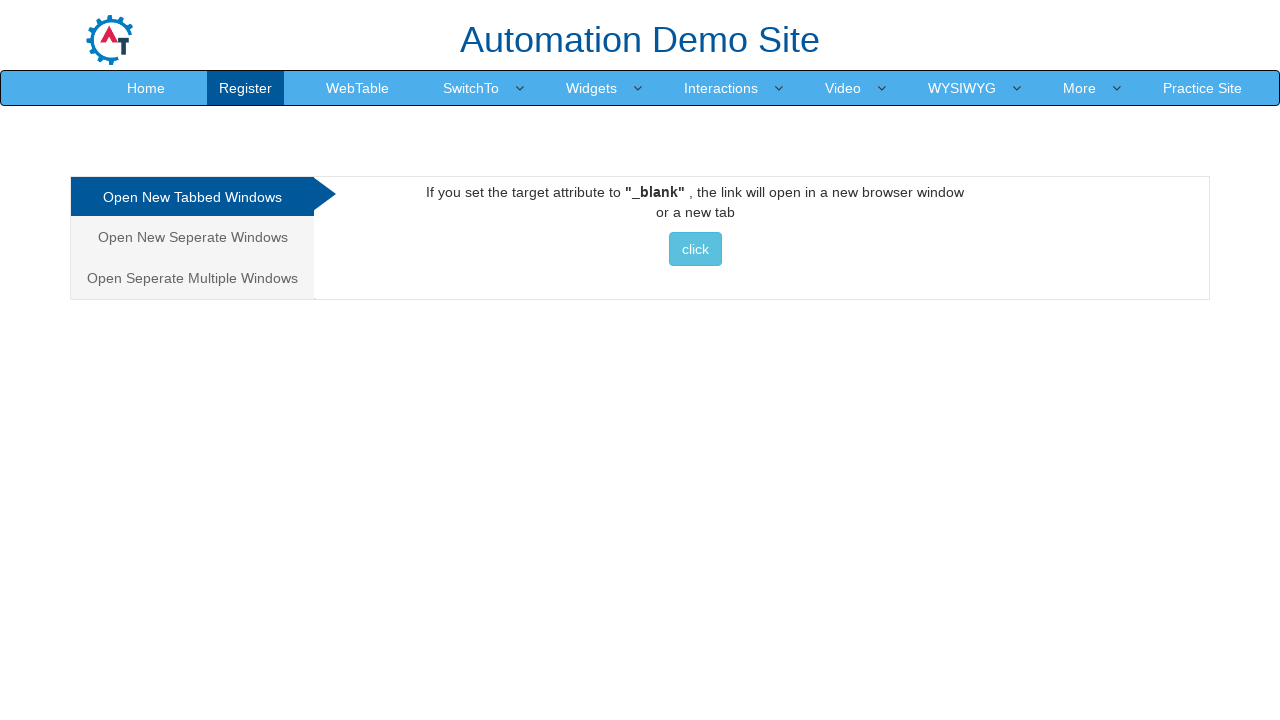

Waited for and located the 'click' button to open a new window
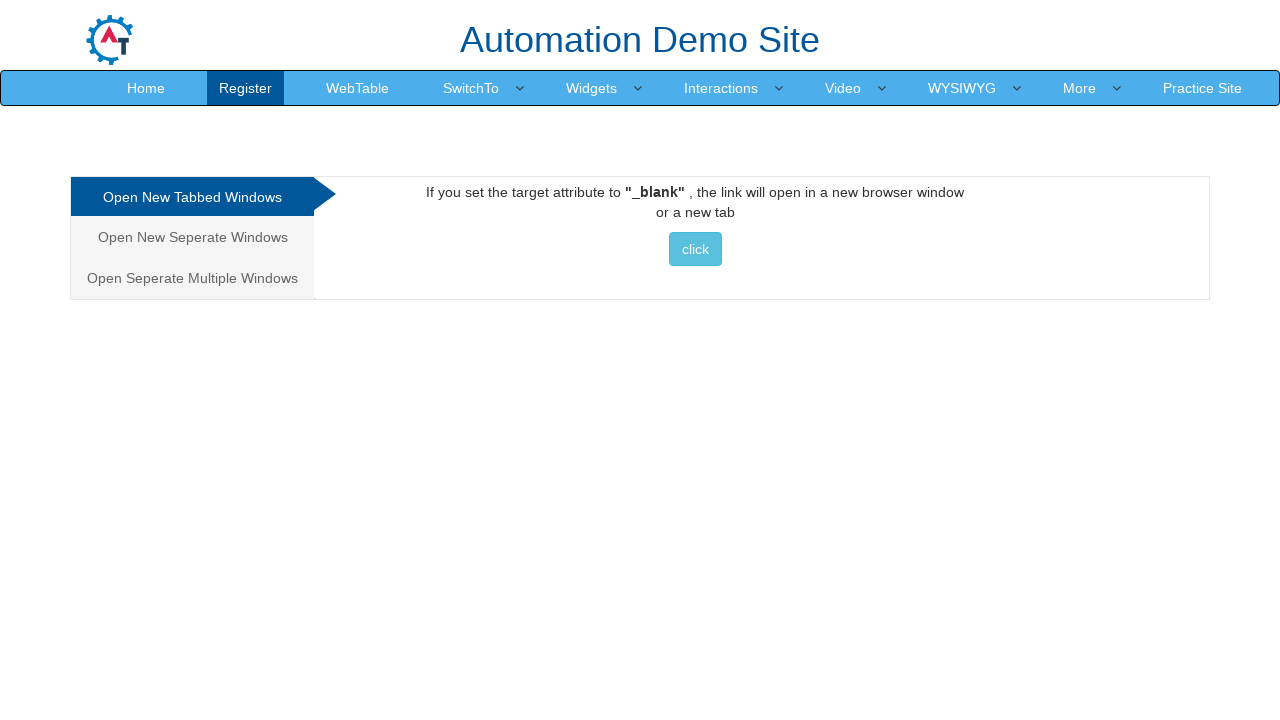

Clicked the button to open a new window
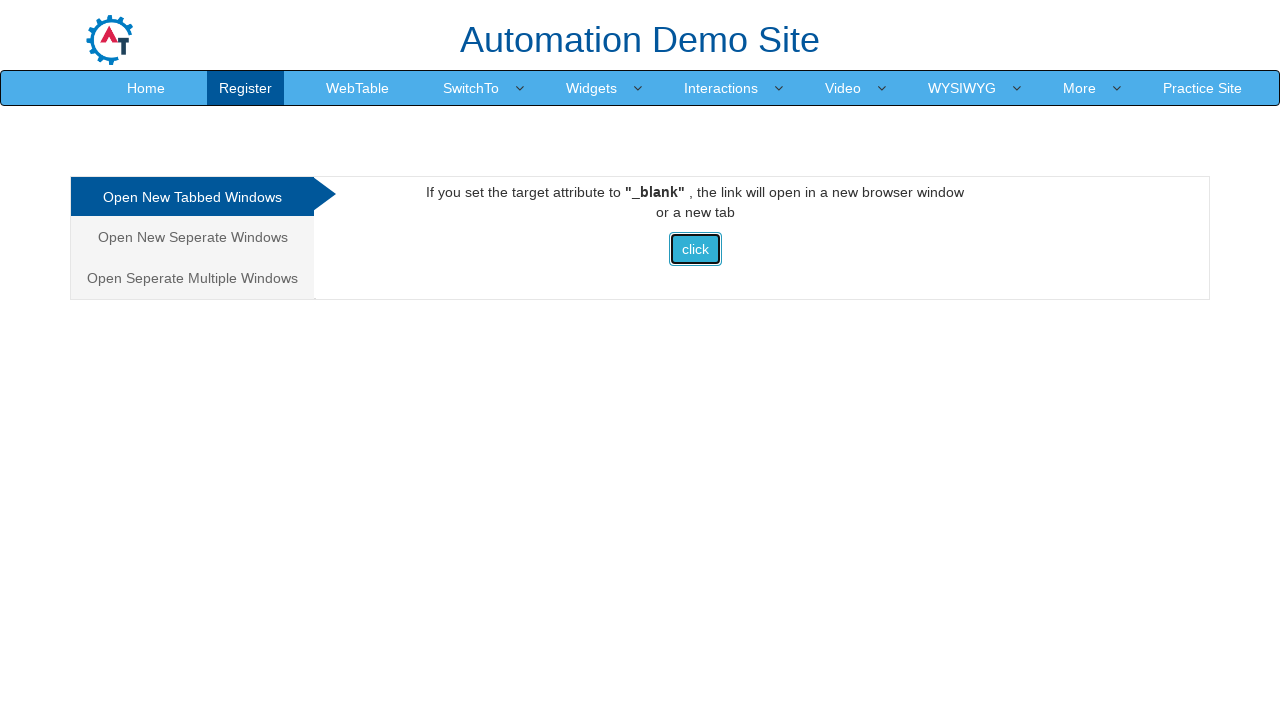

Waited 2000ms for the new window to fully load
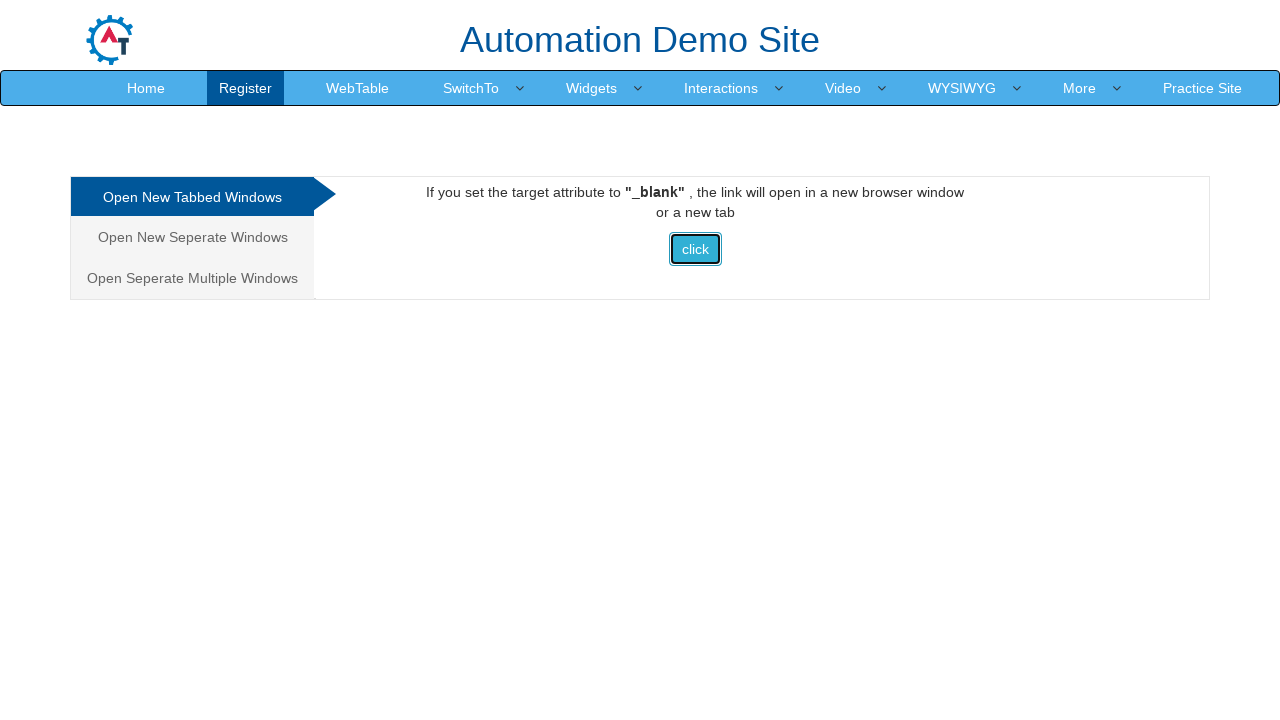

Retrieved all open pages from the context
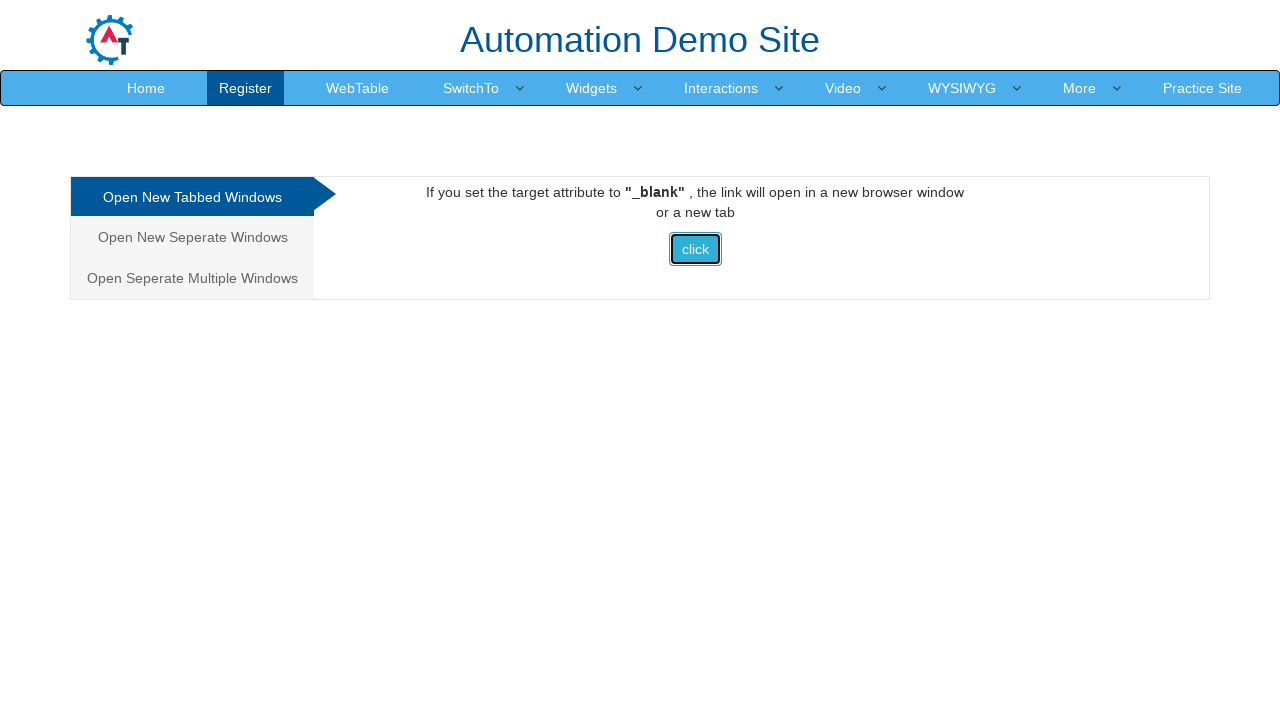

Selected the new page (second page in the list)
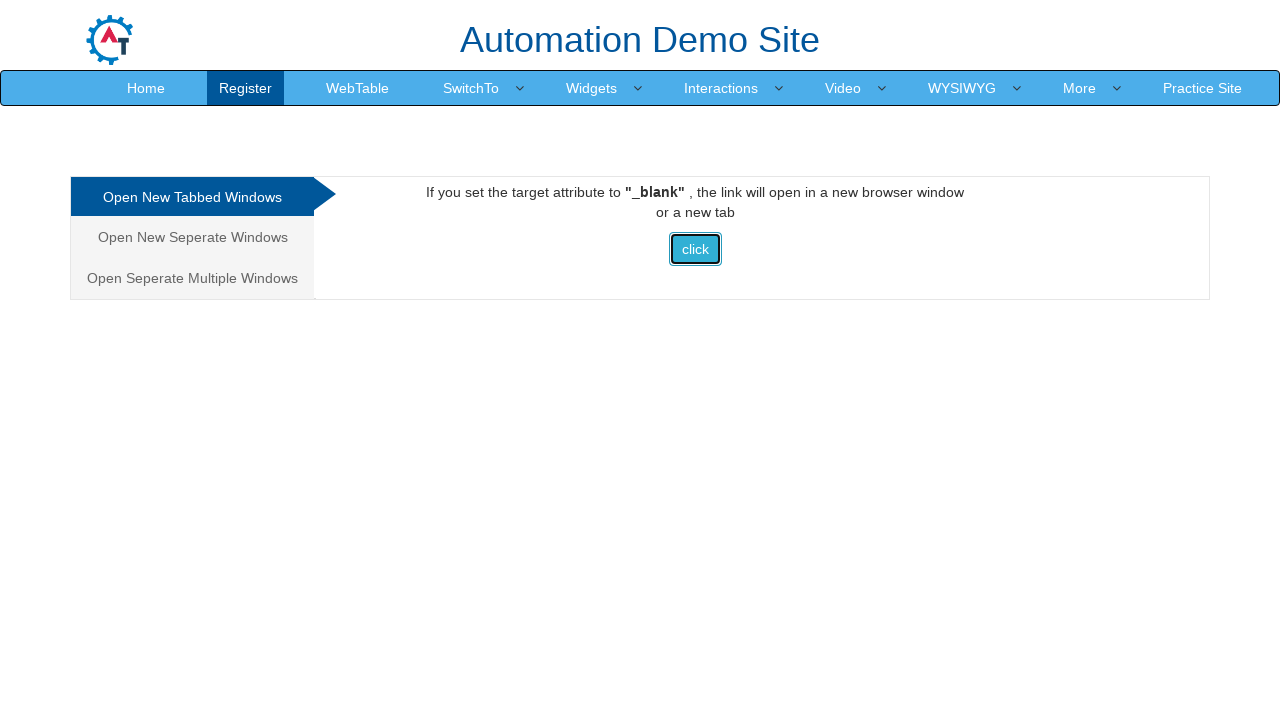

Brought the new window to the front
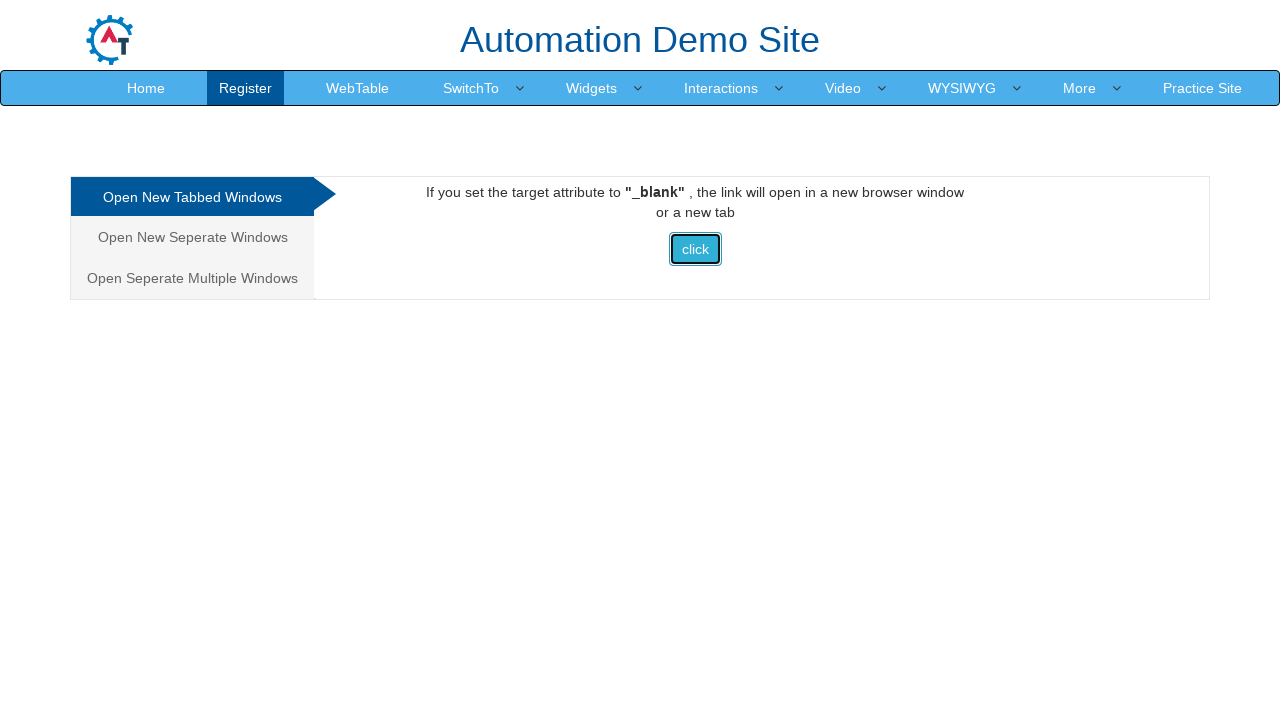

Closed the new window
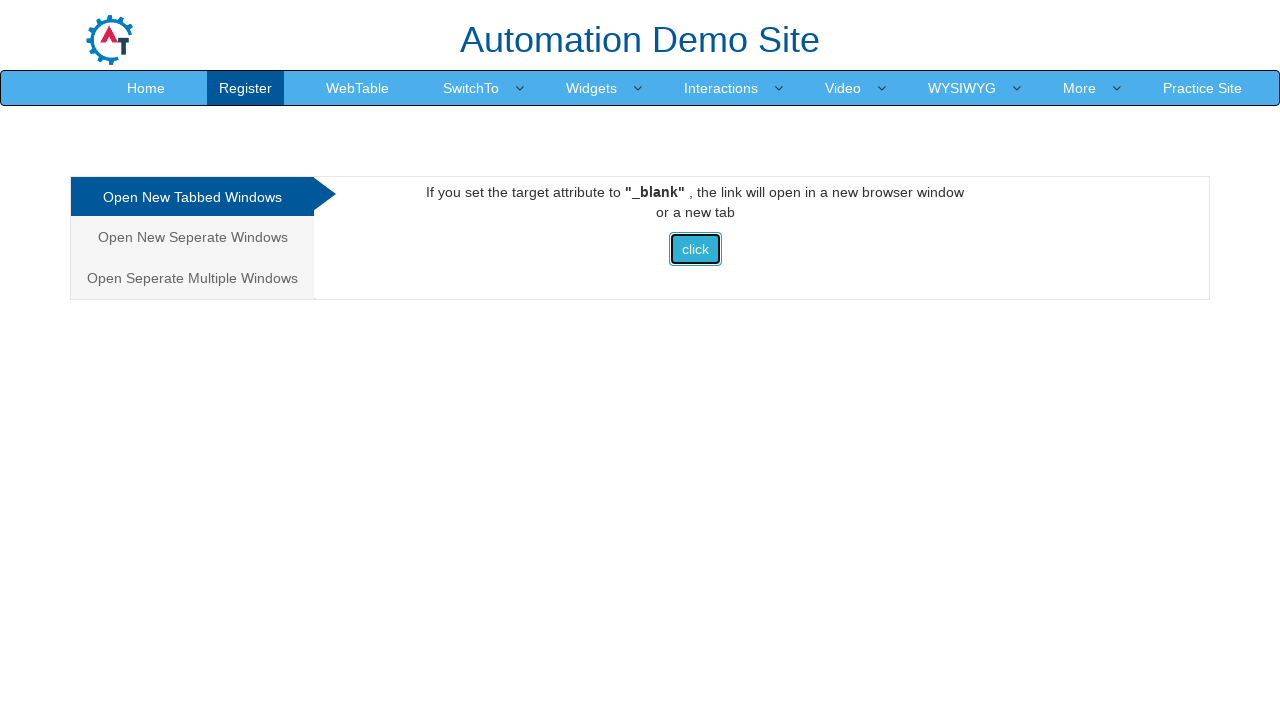

Brought the original page back to the front
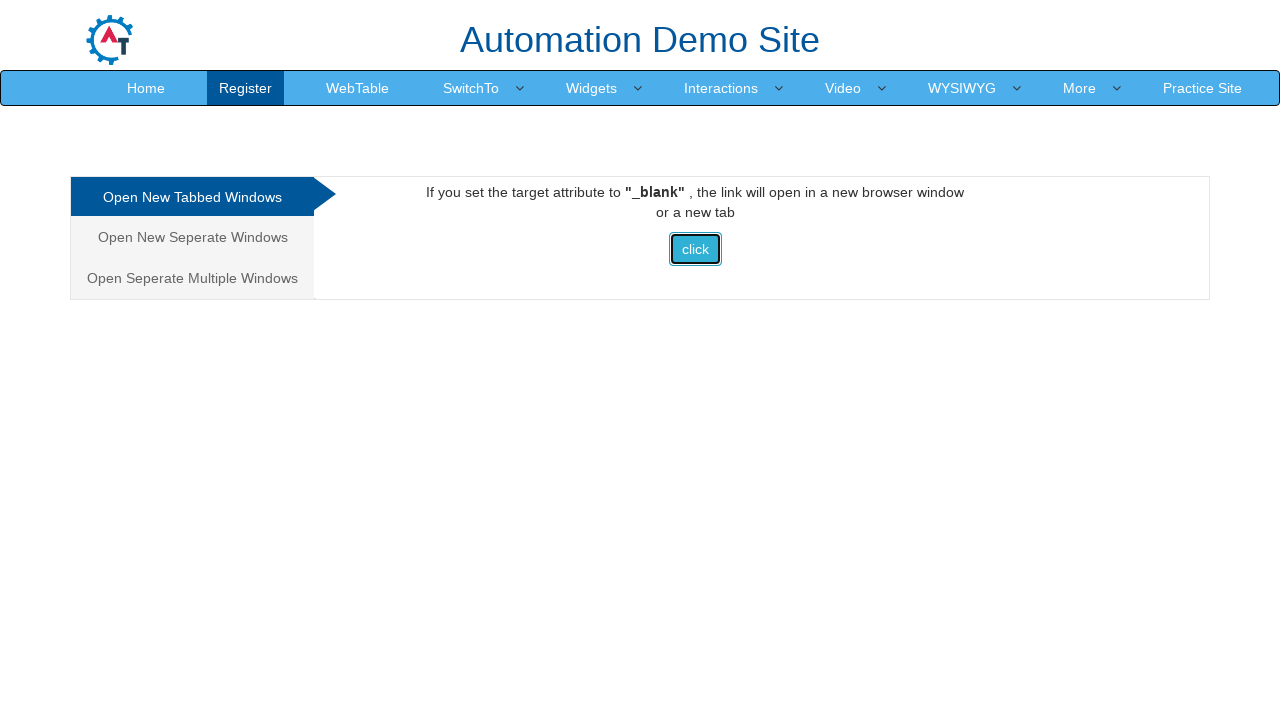

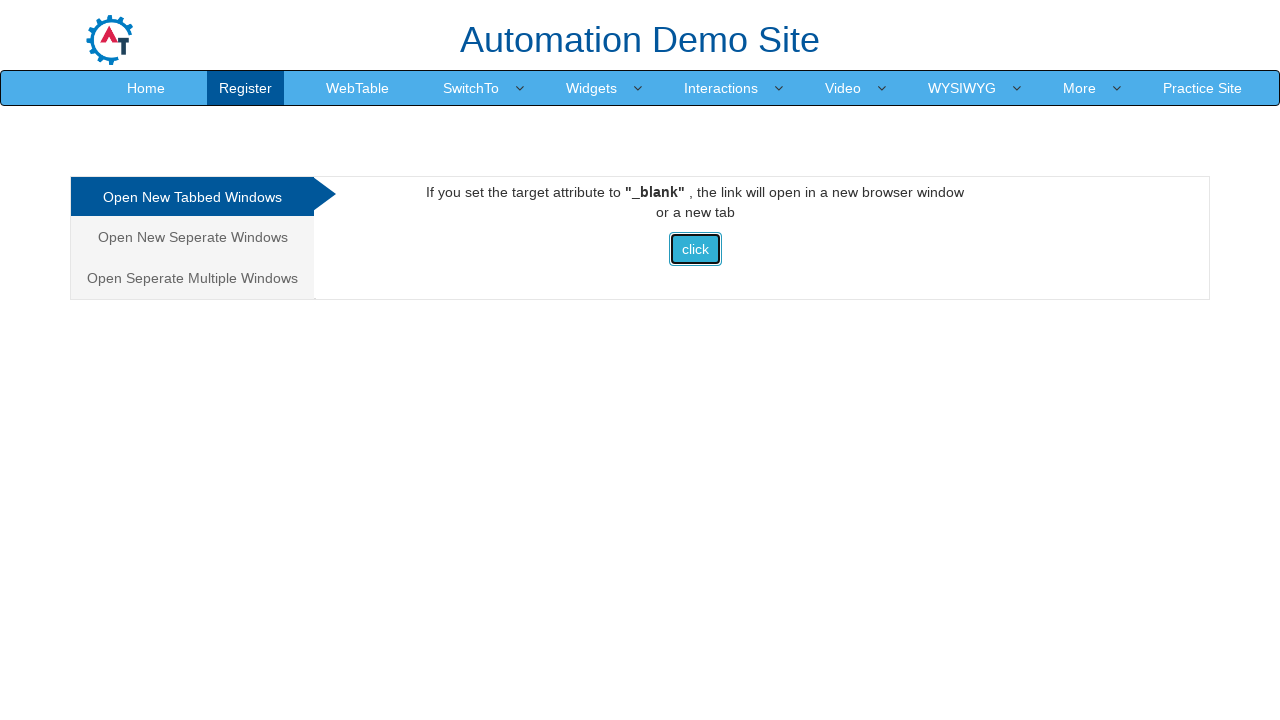